Tests dynamic controls functionality by clicking a toggle button to hide a checkbox, waiting for it to disappear, clicking again to show it, and then selecting the checkbox.

Starting URL: https://v1.training-support.net/selenium/dynamic-controls

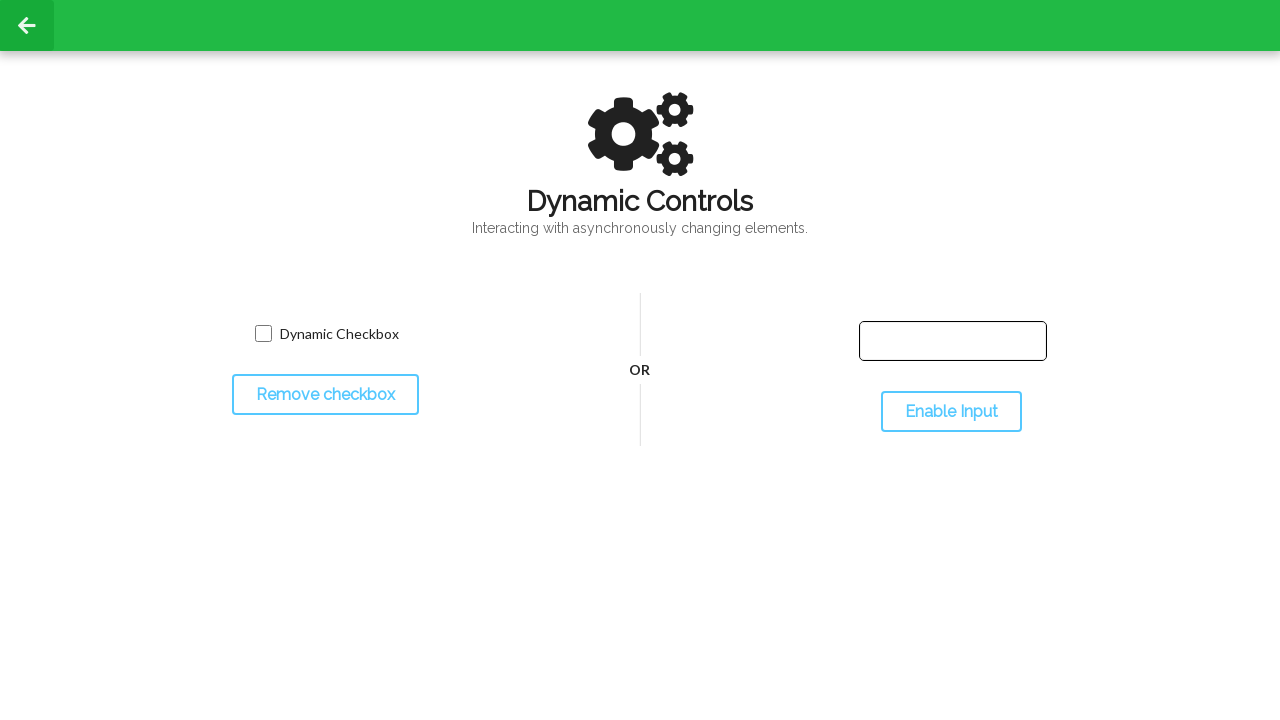

Clicked toggle button to hide the checkbox at (325, 395) on #toggleCheckbox
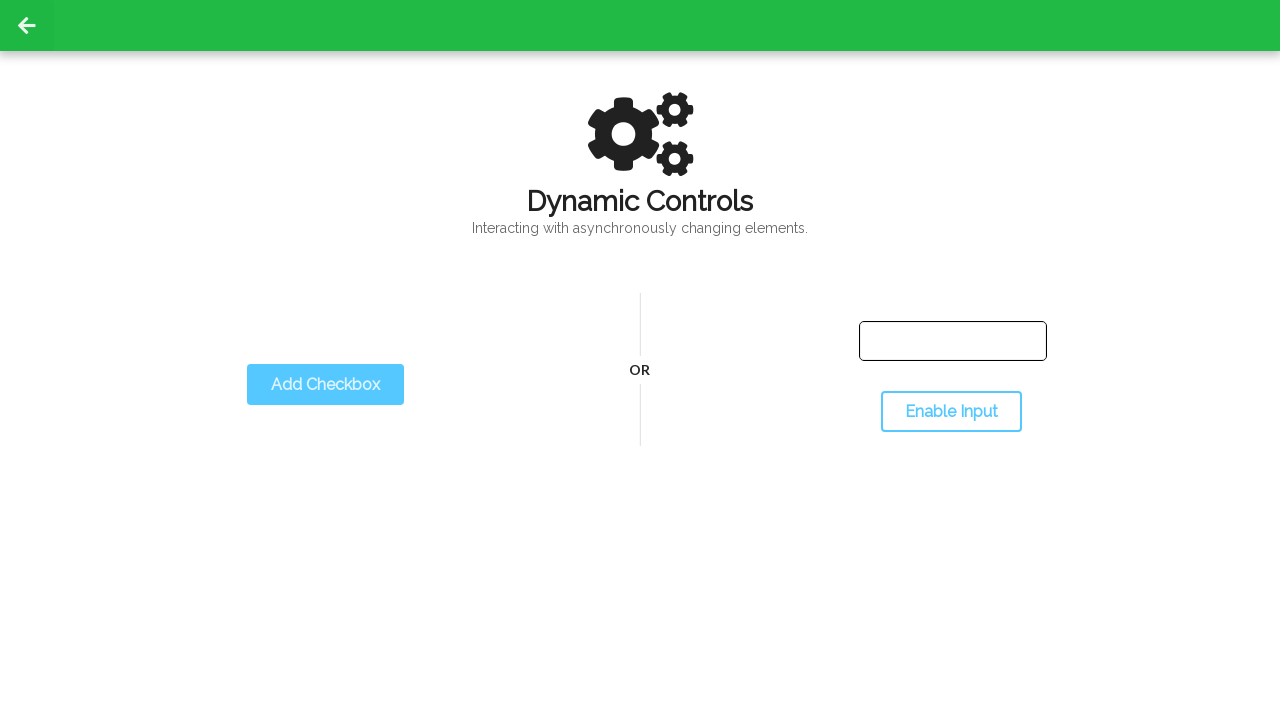

Waited for checkbox to disappear
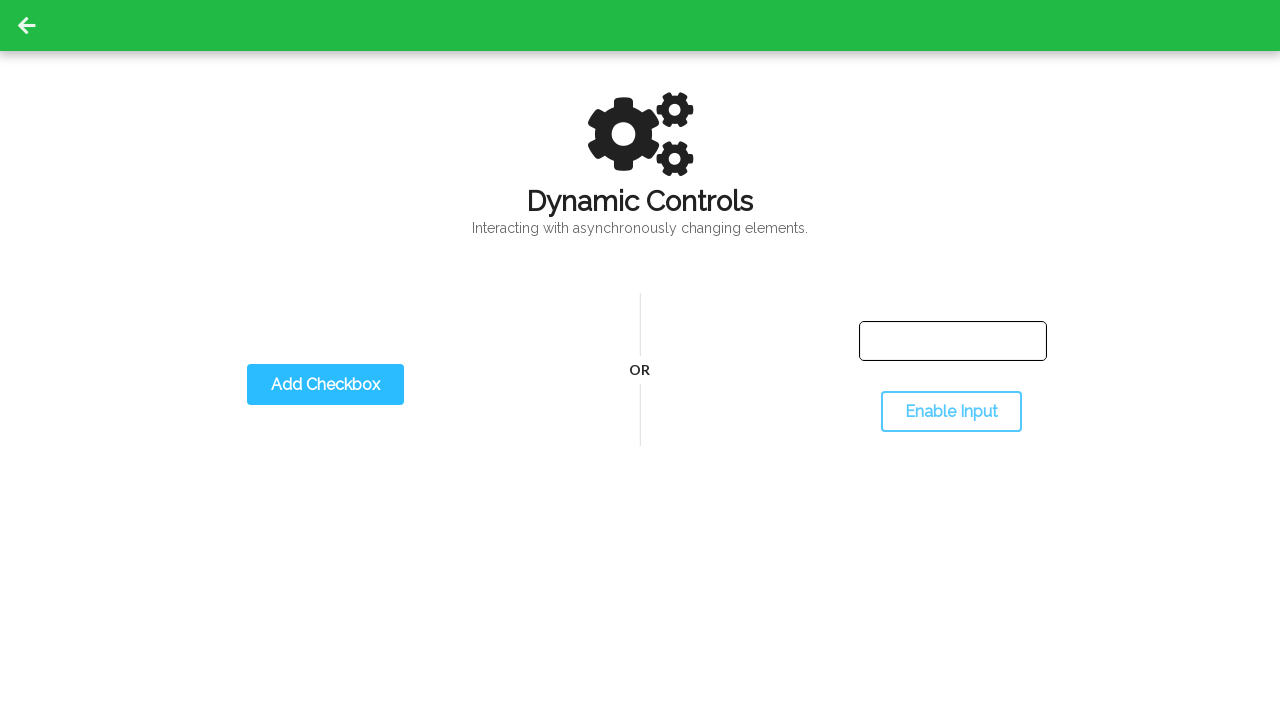

Clicked toggle button again to show the checkbox at (325, 385) on #toggleCheckbox
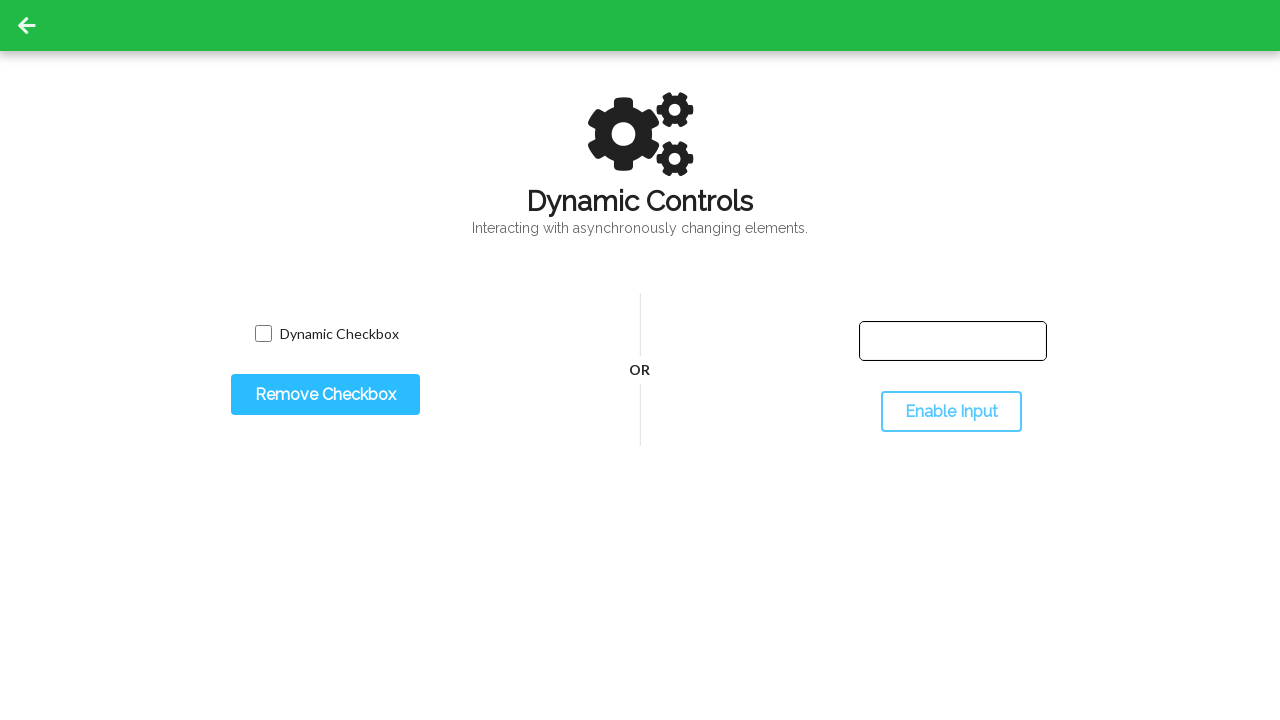

Waited for checkbox to reappear
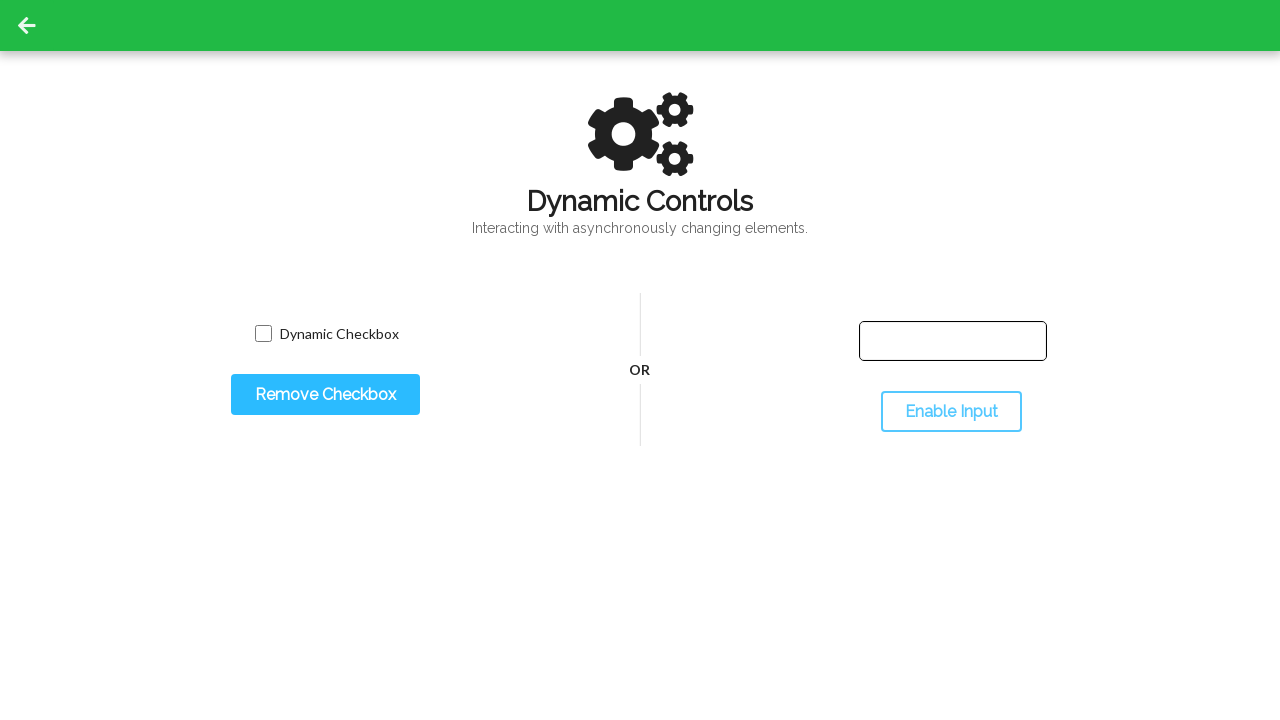

Clicked checkbox to select it at (263, 334) on input.willDisappear
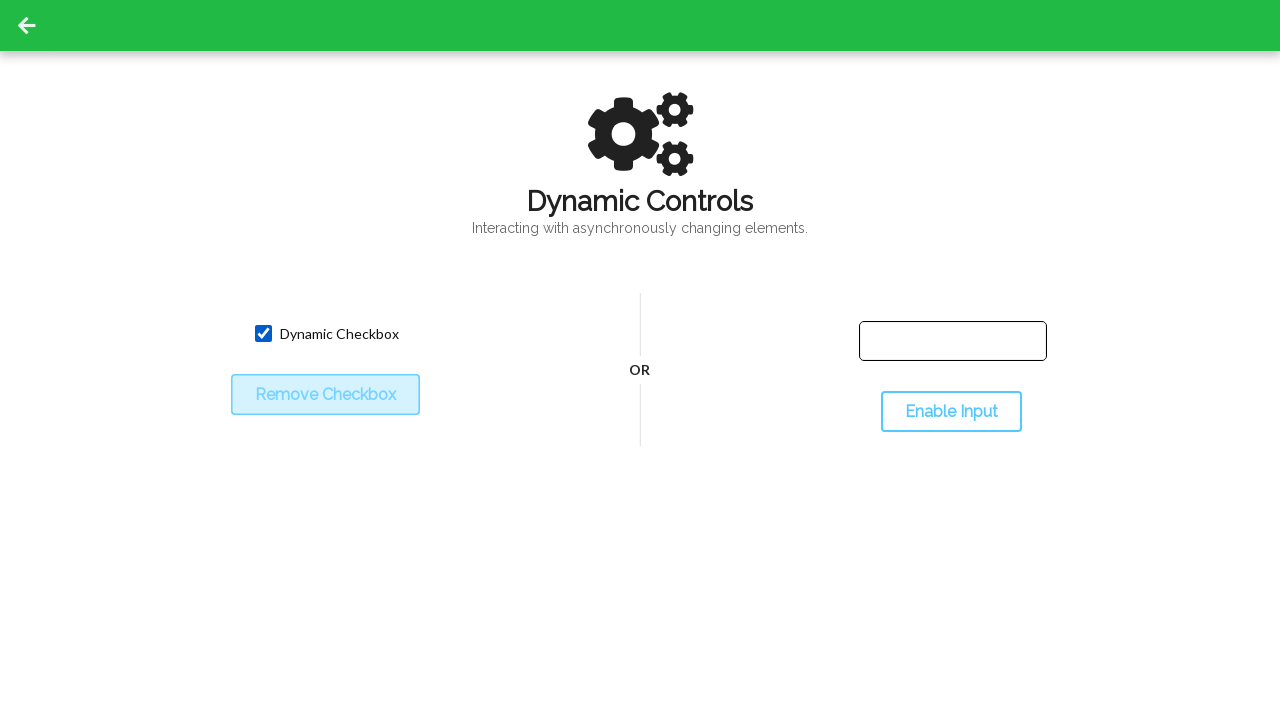

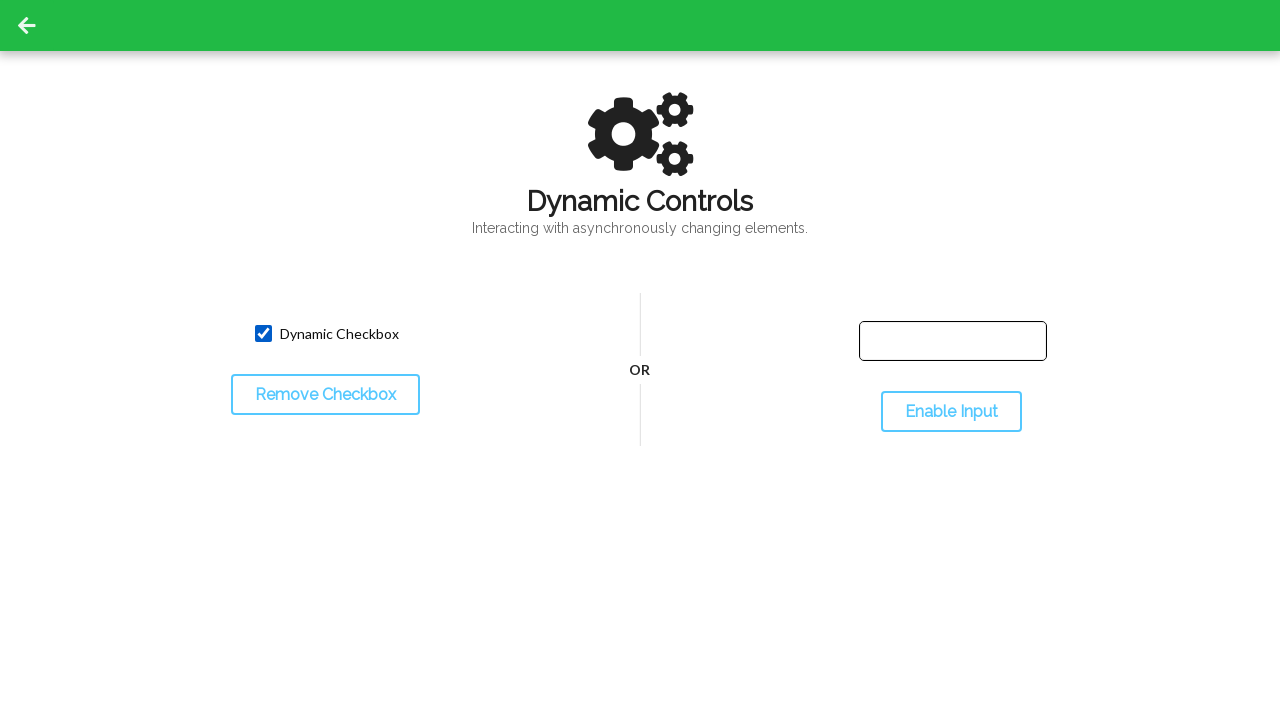